Tests drag and drop functionality on jQuery UI demo page by dragging an element to a new position

Starting URL: https://jqueryui.com/

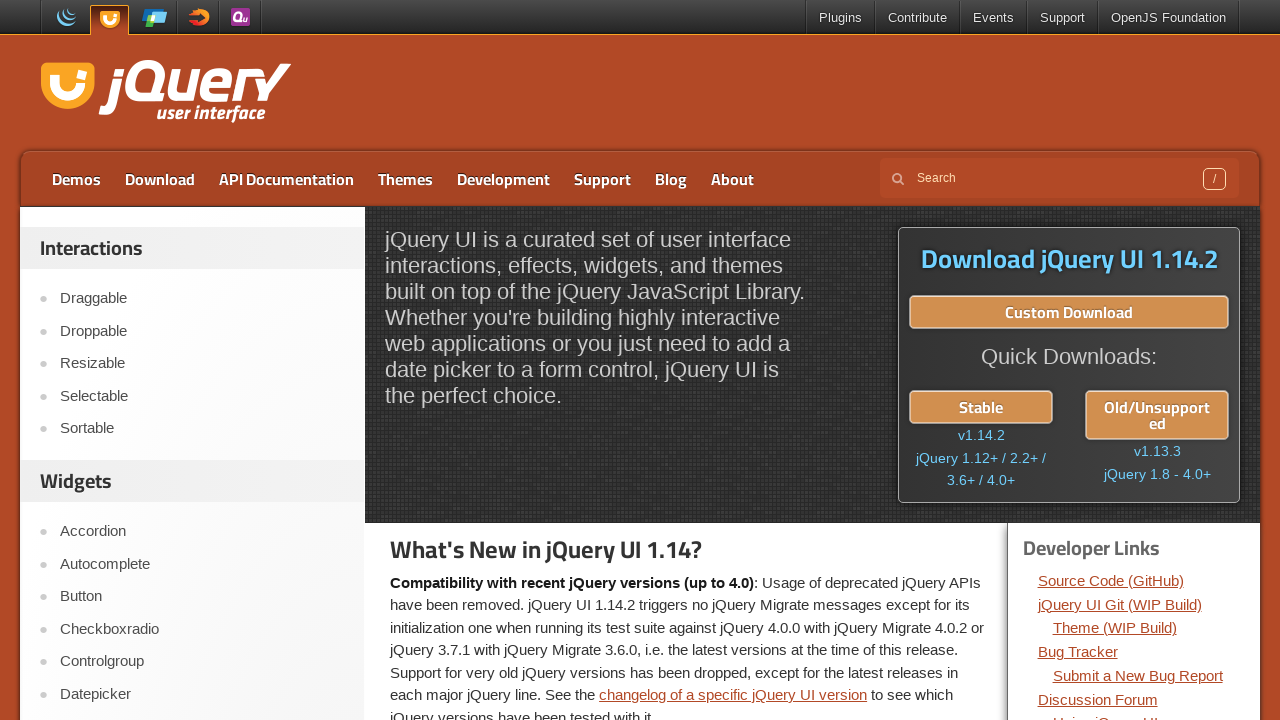

Clicked on Draggable link at (202, 299) on text=Draggable
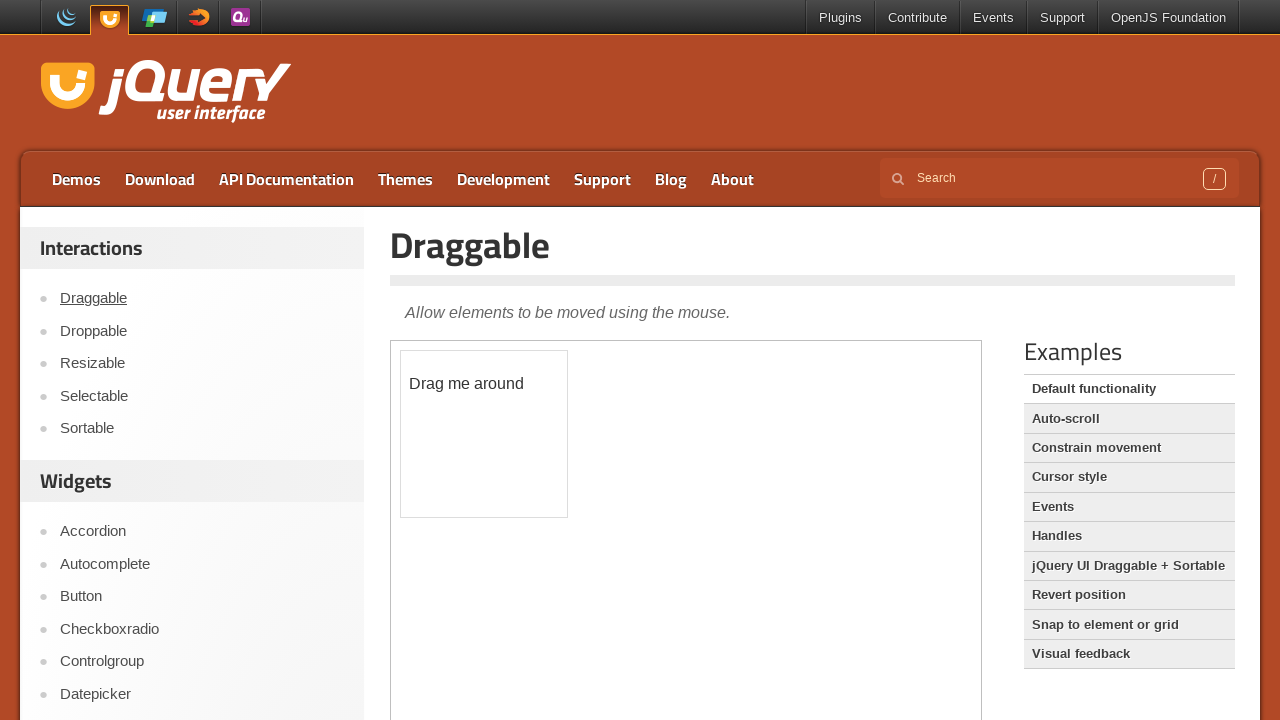

Located iframe for drag and drop demo
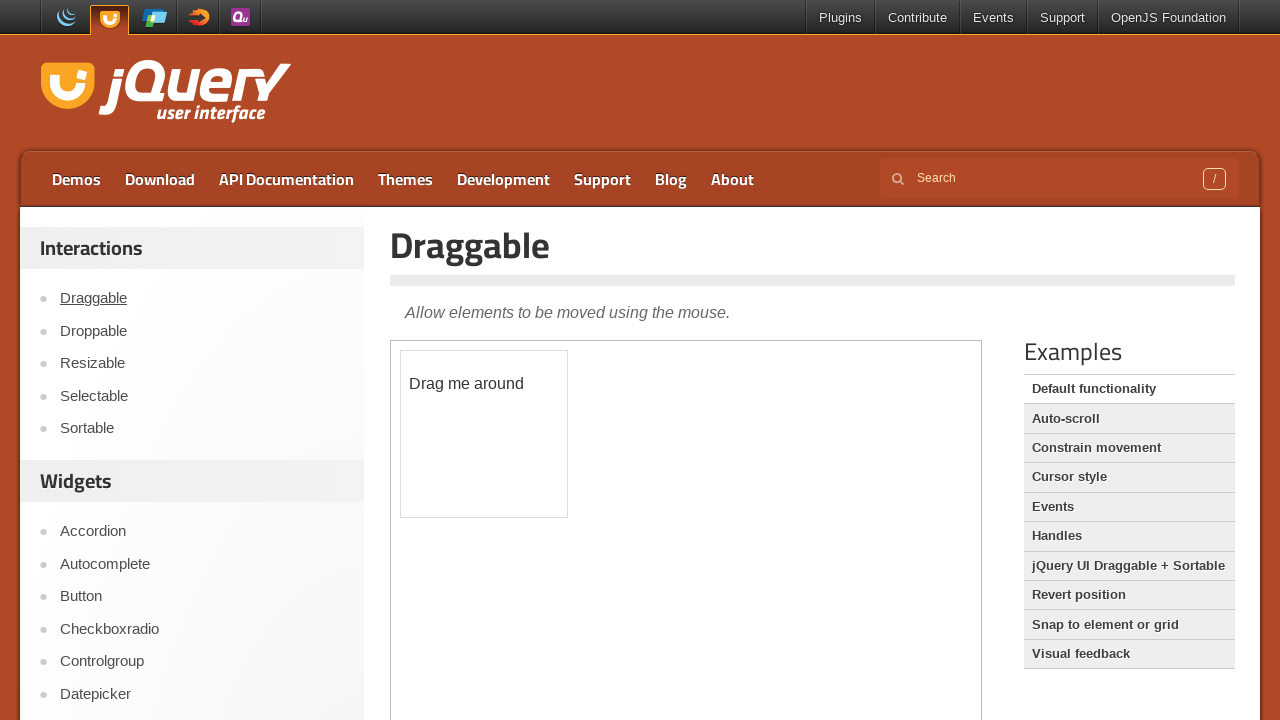

Located draggable element with id 'draggable'
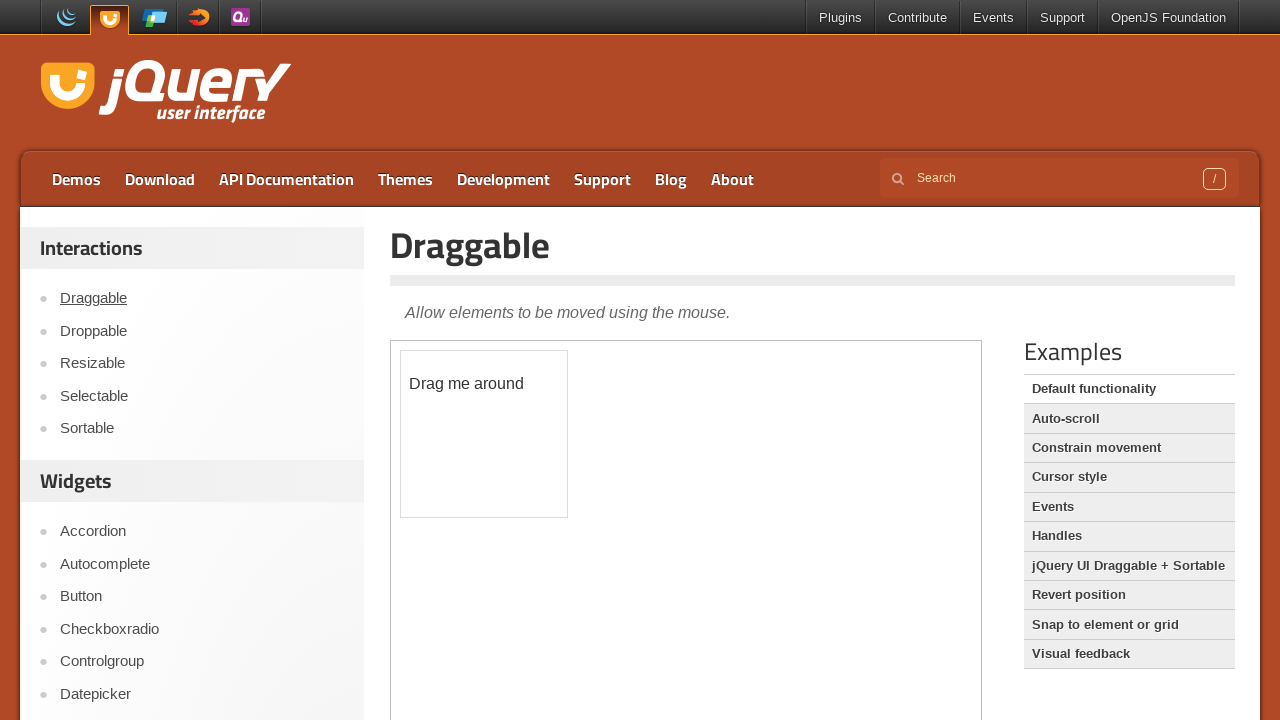

Dragged element to new position (x: 110, y: 120) at (511, 471)
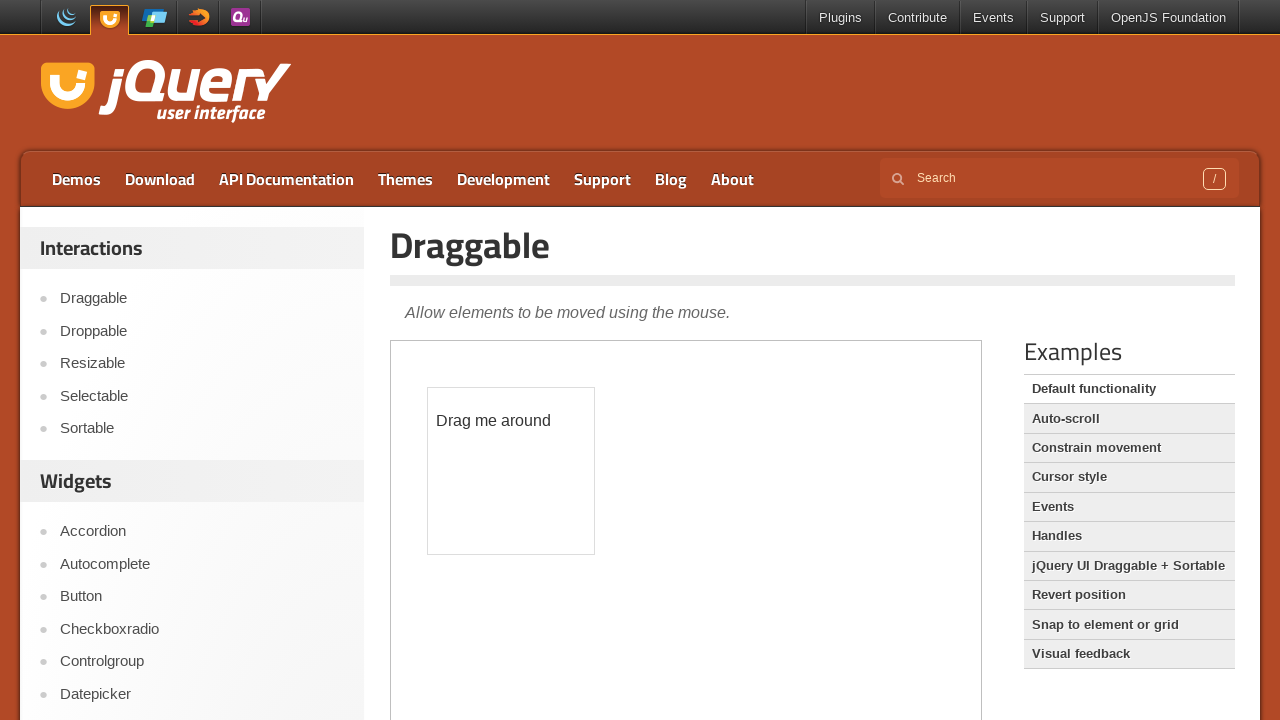

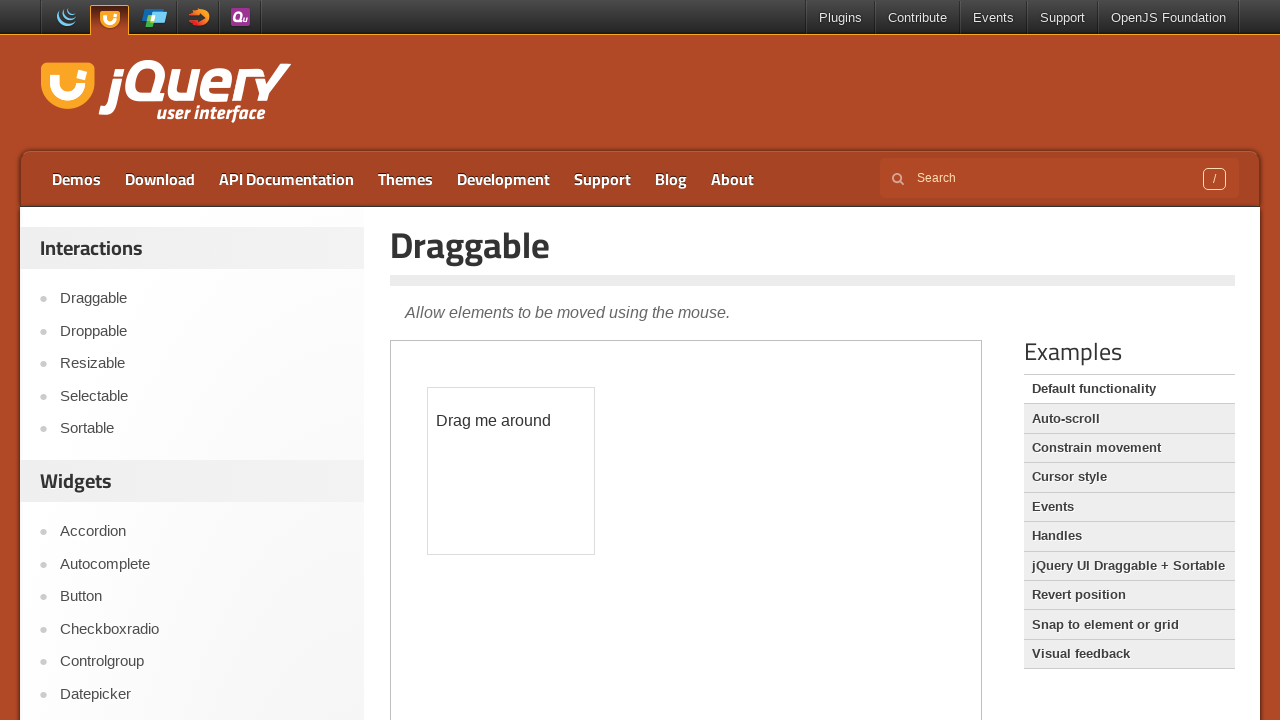